Tests drag and drop functionality by dragging an element by a pixel offset (100 pixels horizontally) and verifying the drop was successful by checking for "Dropped!" text.

Starting URL: http://only-testing-blog.blogspot.in/2014/09/drag-and-drop.html

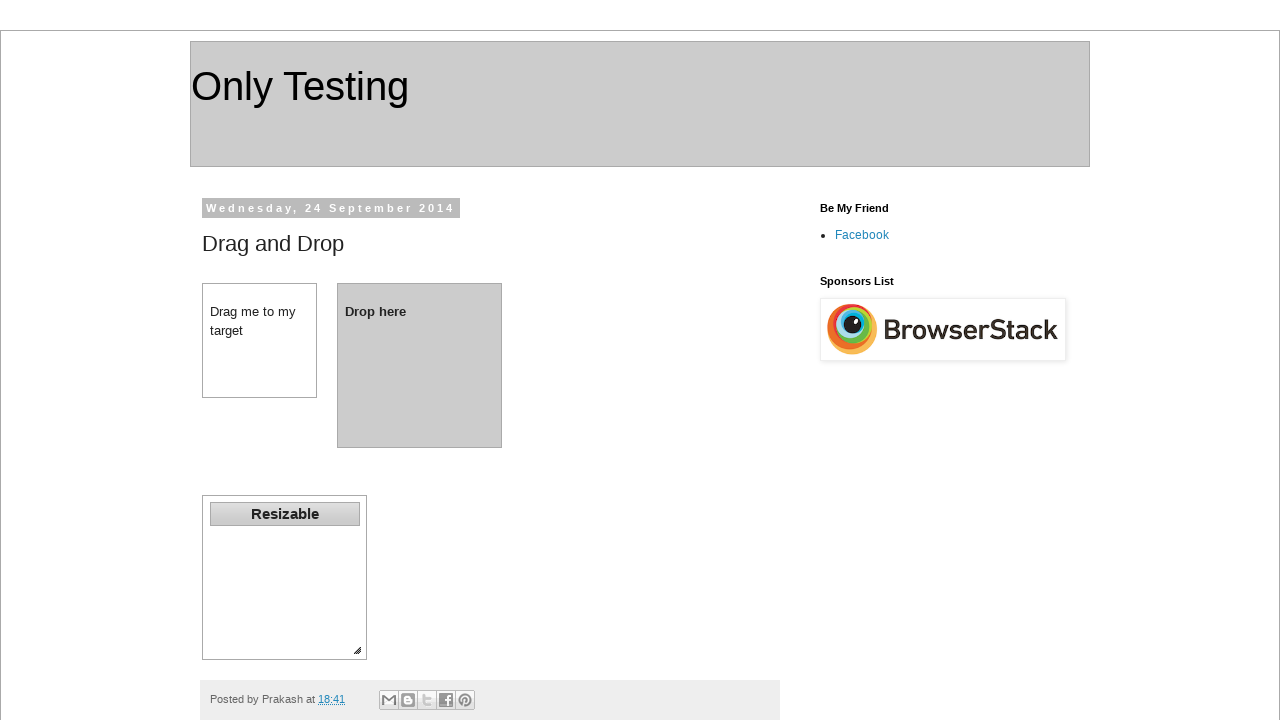

Waited for page to fully load (networkidle)
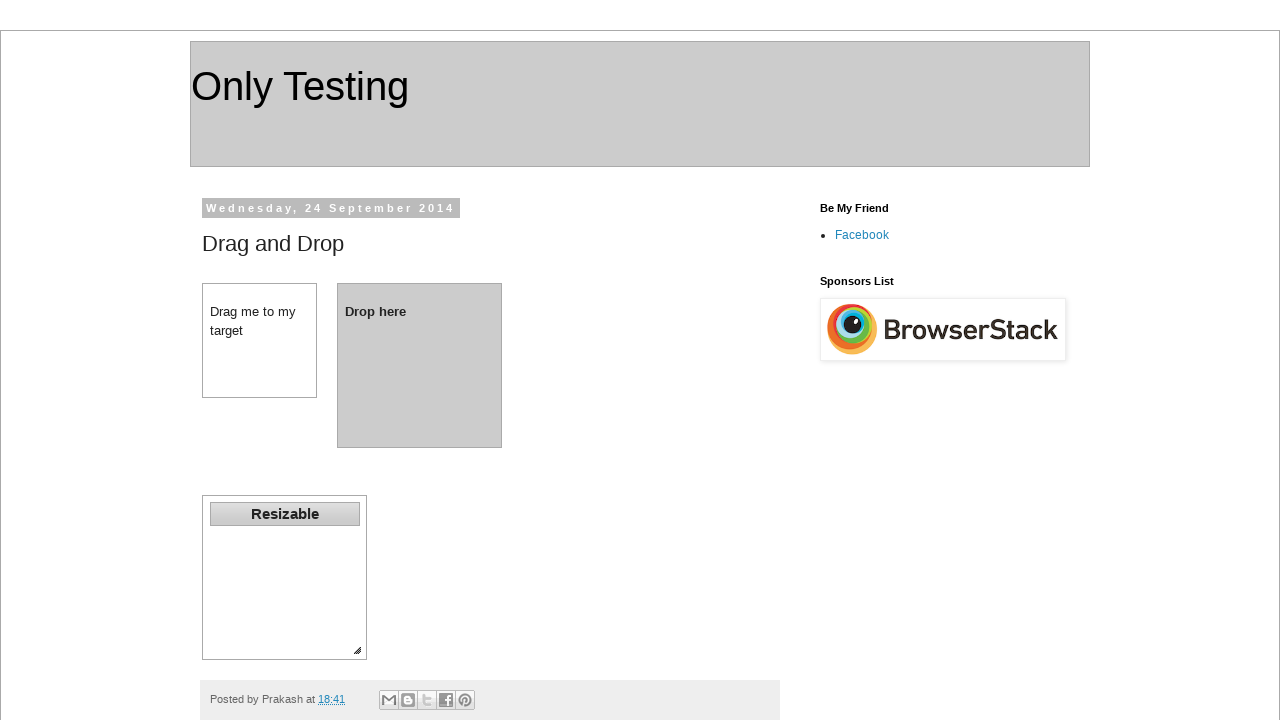

Located draggable element with id 'dragdiv'
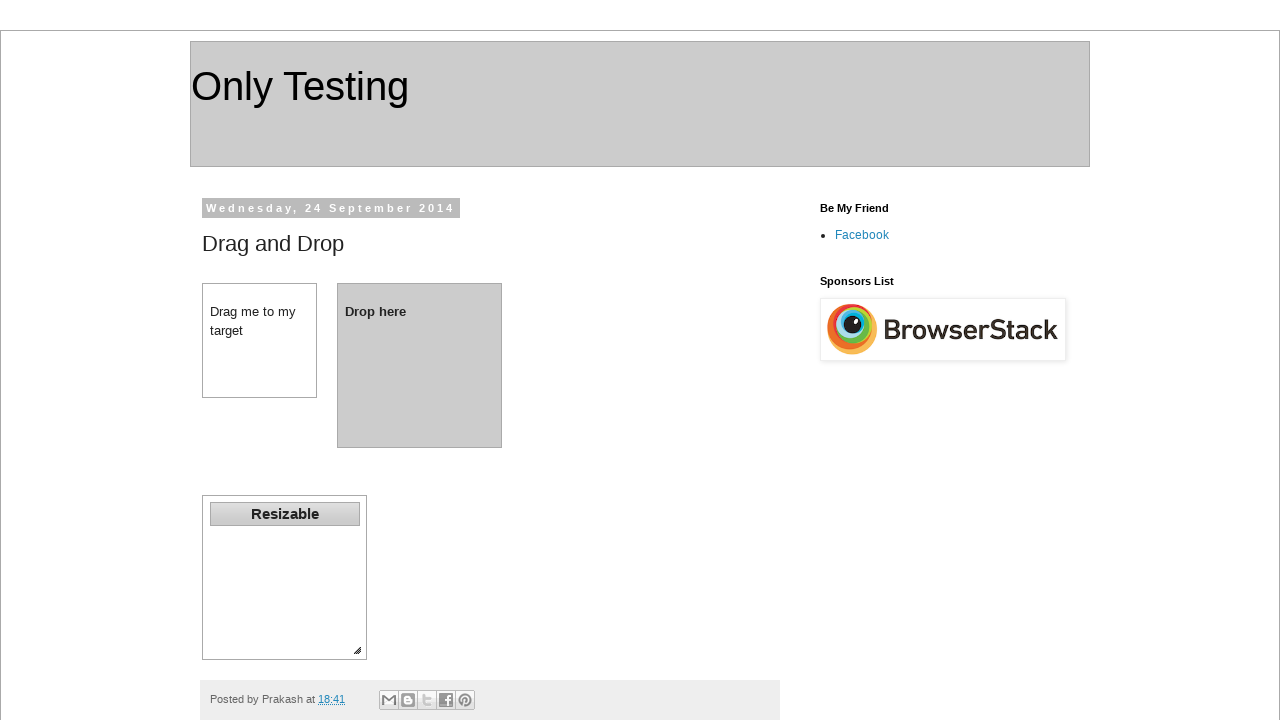

Dragged element 100 pixels horizontally to the drop target at (348, 294)
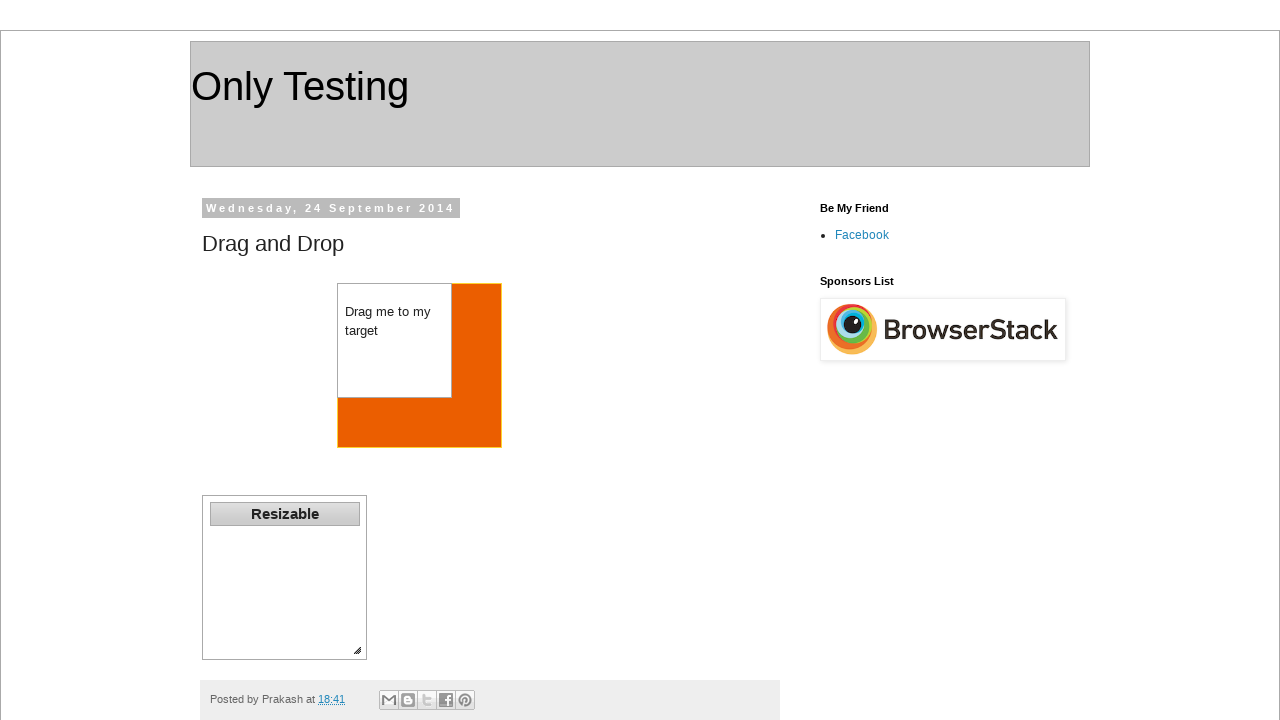

Waited for page to settle after drag and drop action
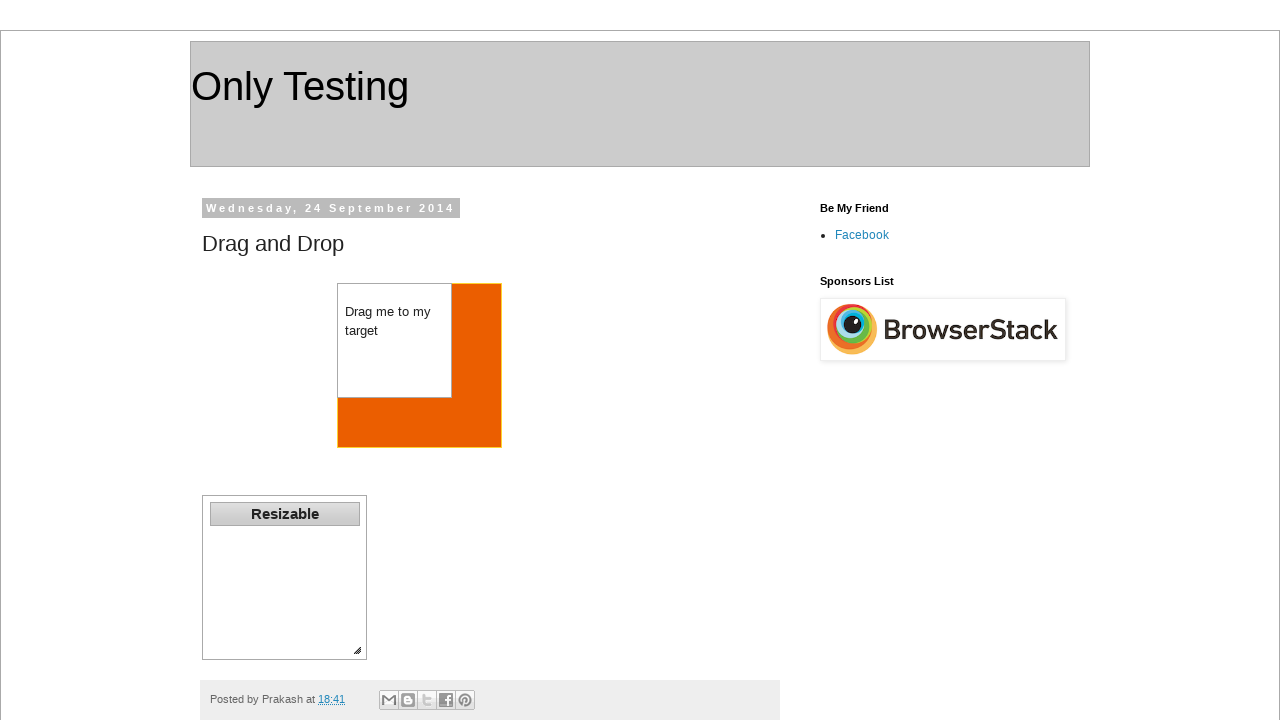

Verified drop was successful by finding 'Dropped!' text in drop target
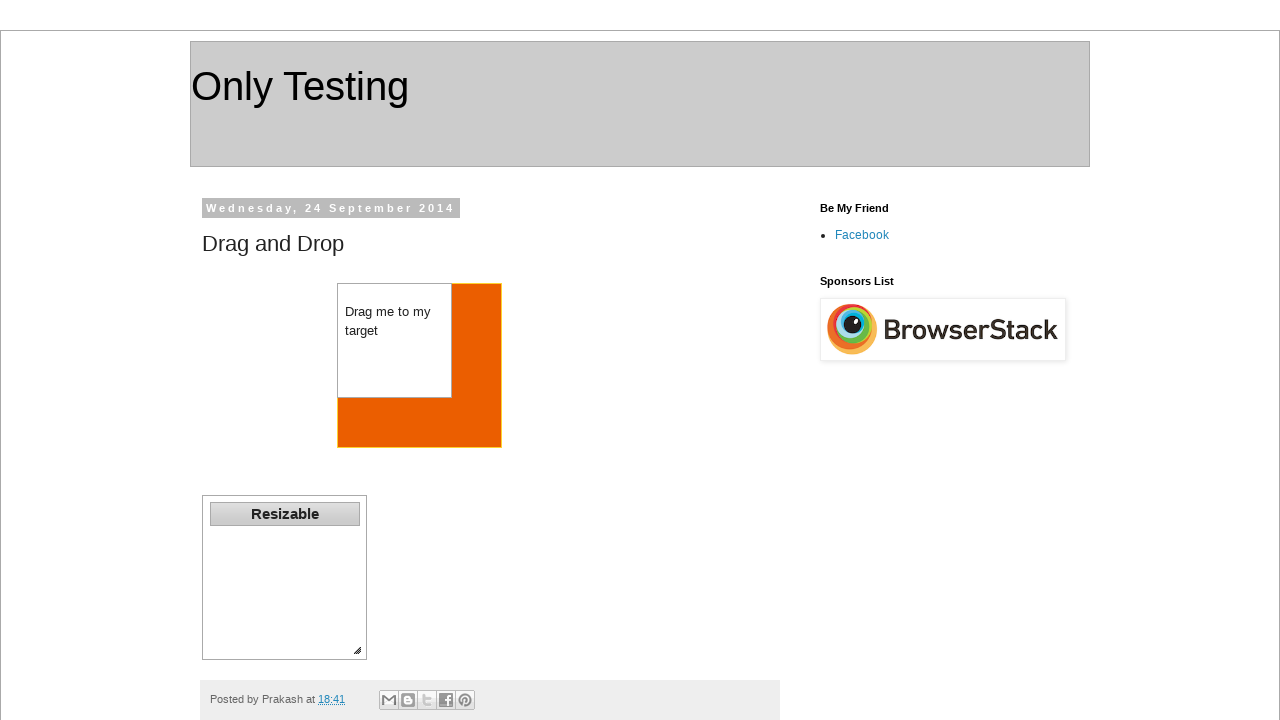

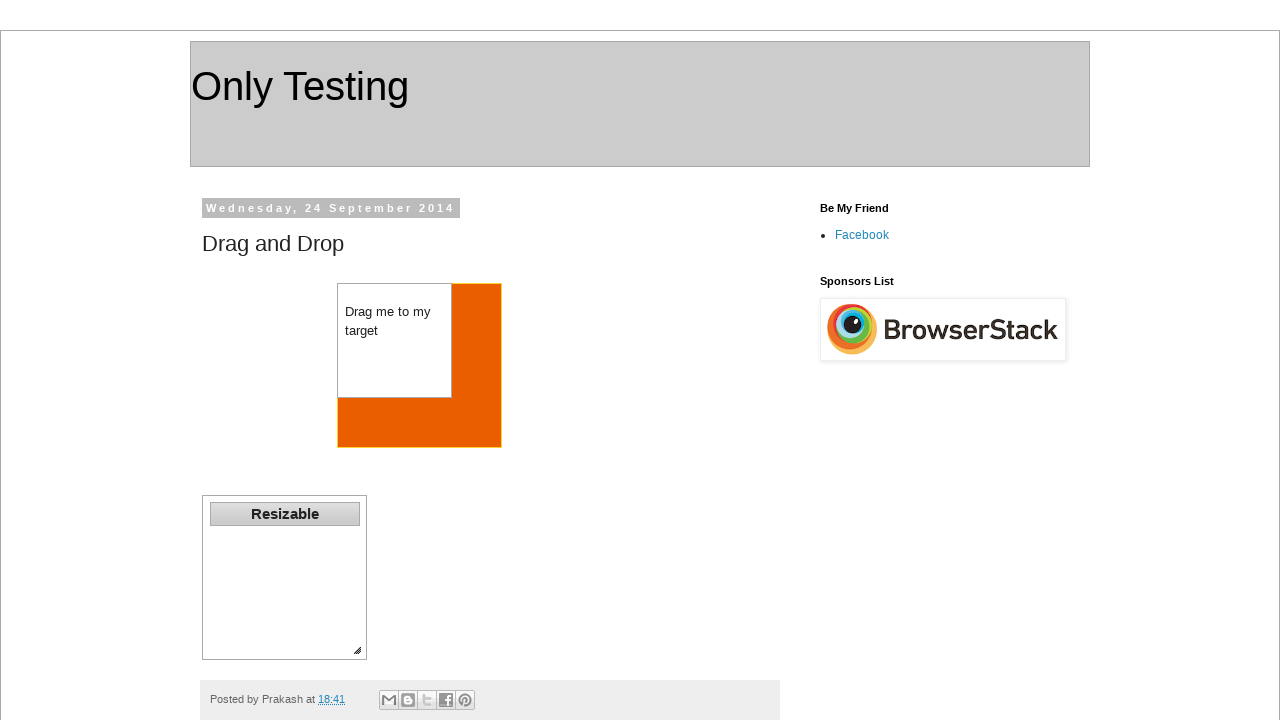